Navigates from the Hugging Face homepage to the Models page and verifies the page title shows "Models"

Starting URL: https://huggingface.co/

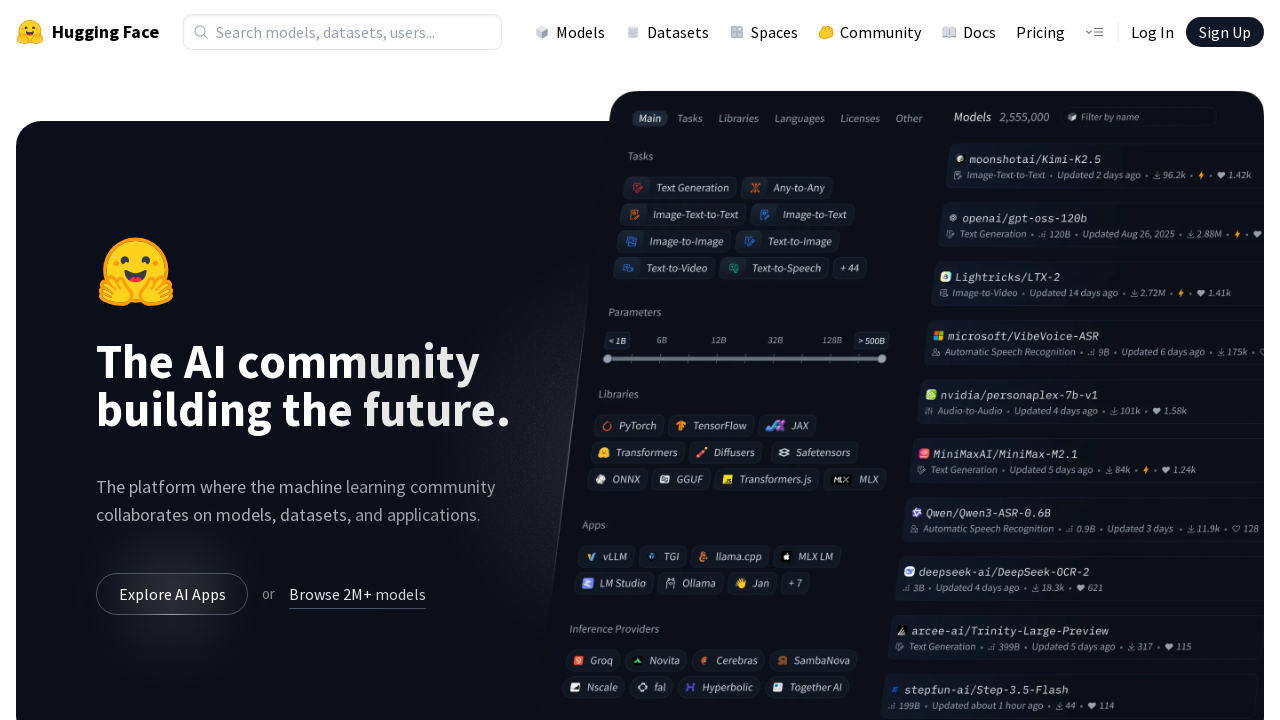

Clicked on the Models link in the navigation at (570, 32) on a[href='/models']
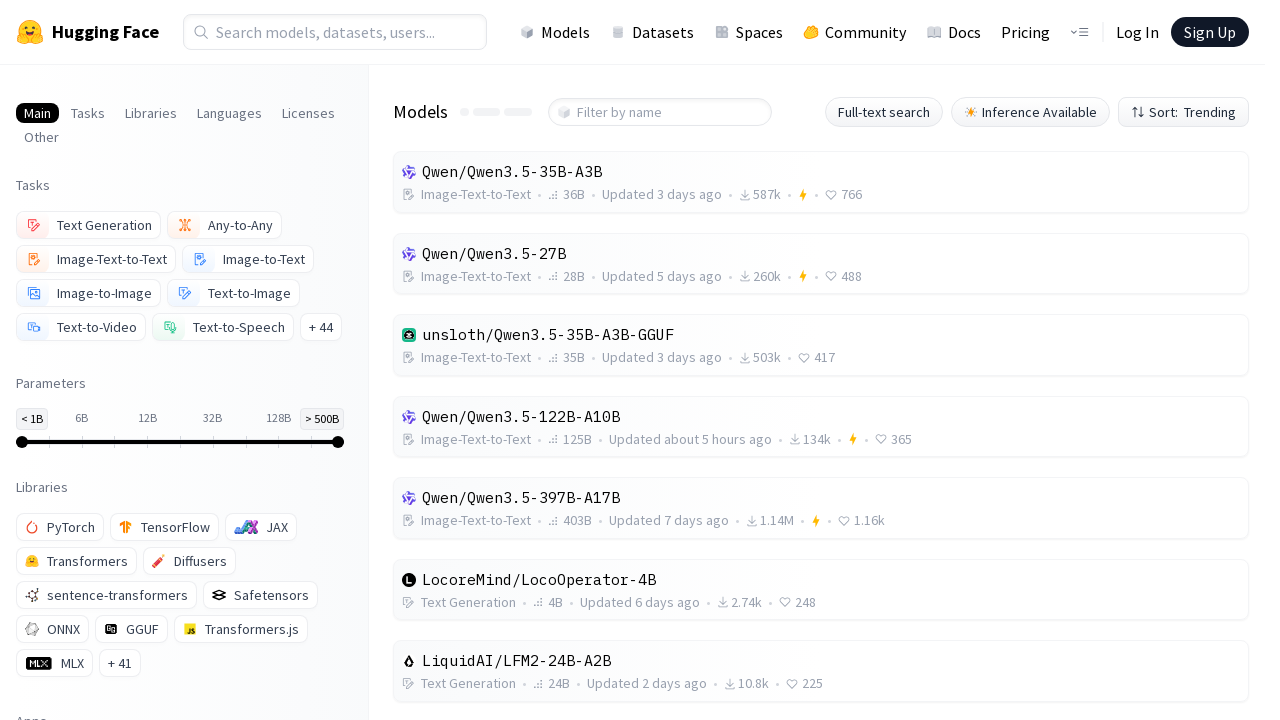

Models page loaded - h1 element appeared
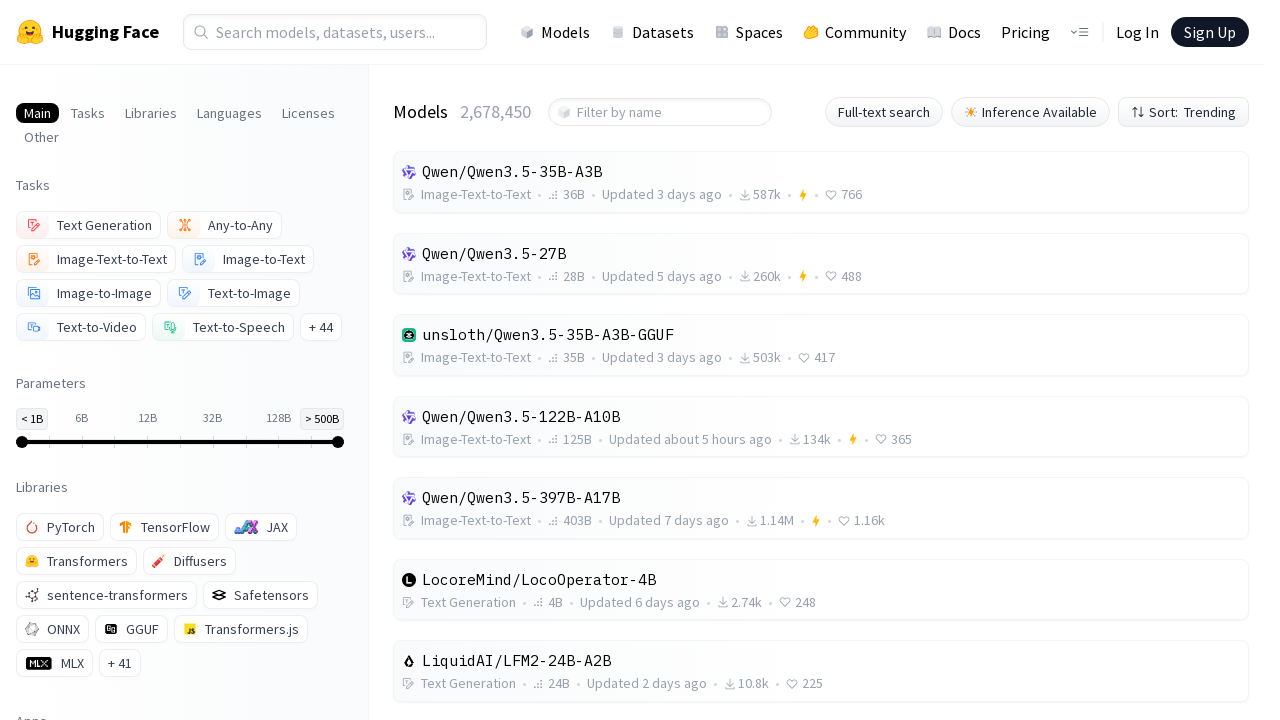

Located the h1 title element
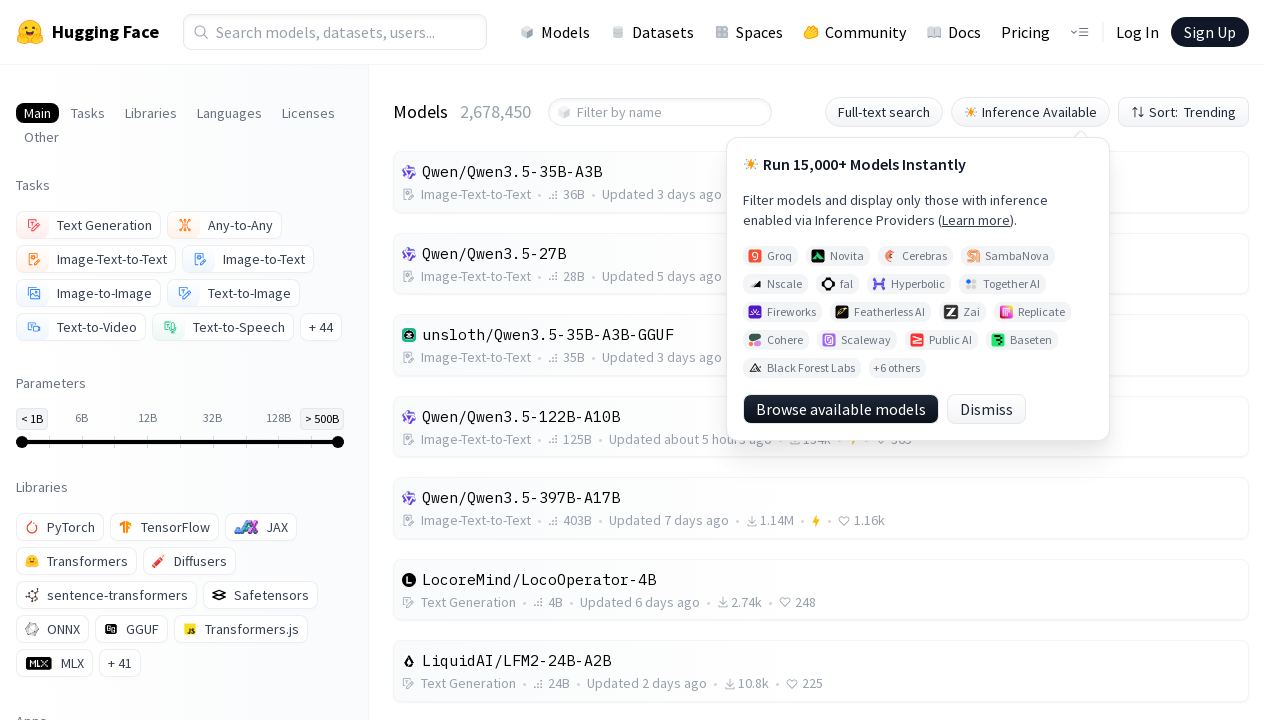

Verified that page title is 'Models'
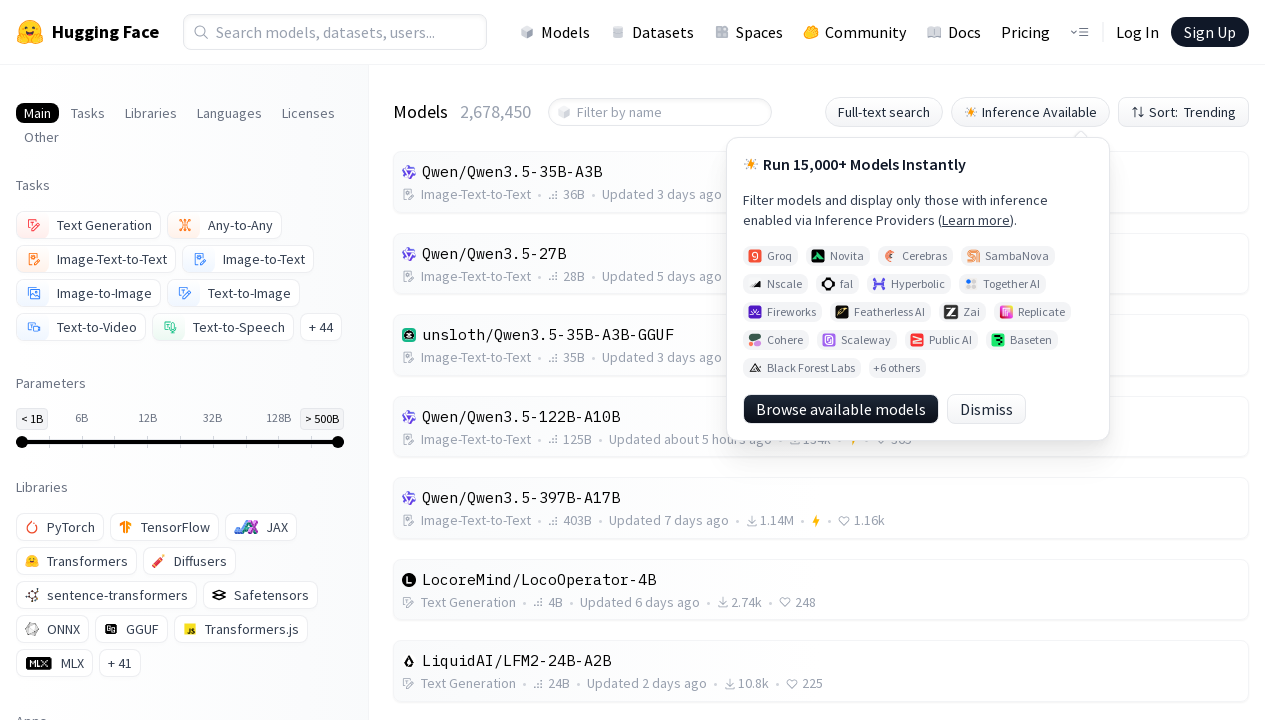

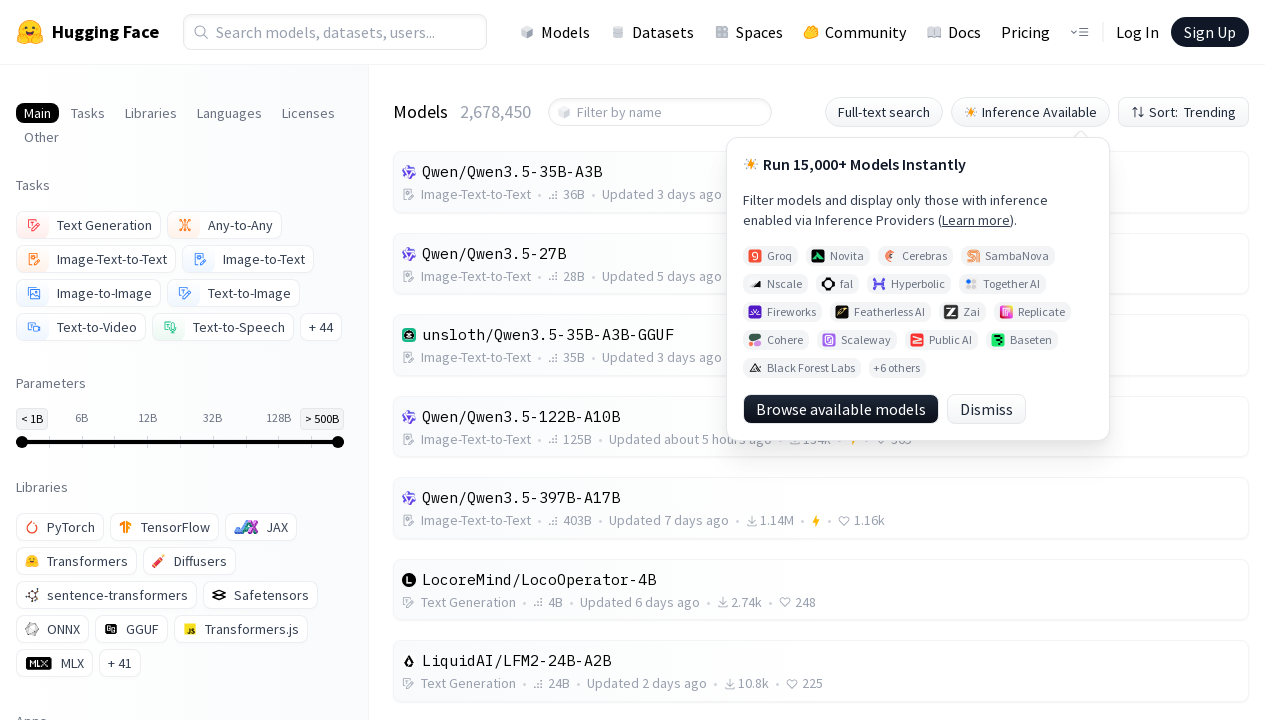